Tests a text box form by filling in full name, email, current address, and permanent address fields, then submitting the form

Starting URL: https://demoqa.com/text-box

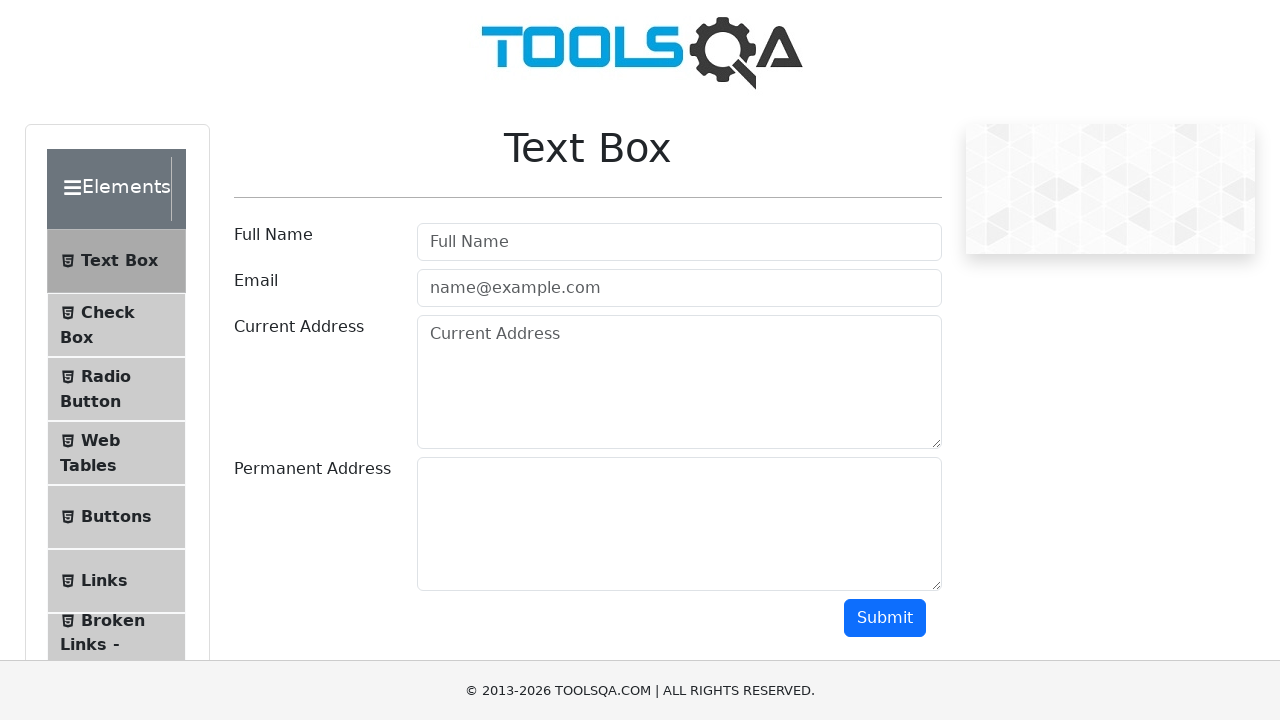

Filled full name field with 'Osman Sotskyi' on input#userName
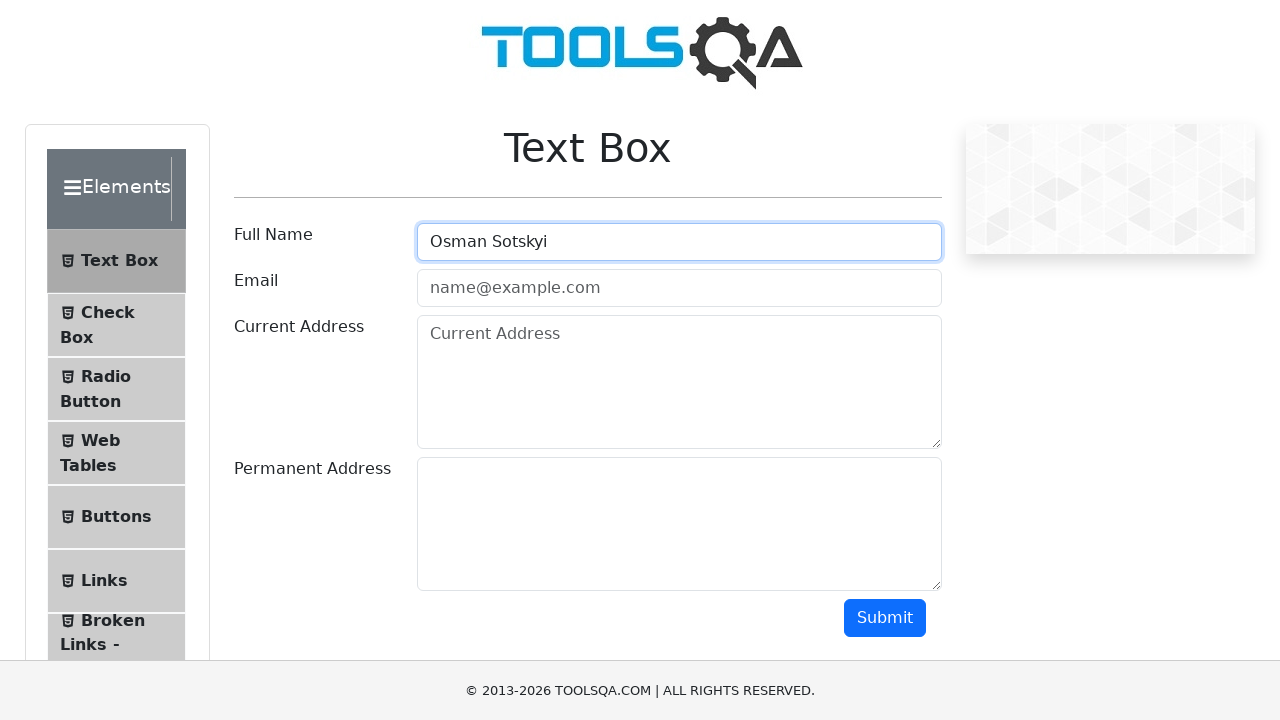

Filled email field with 'sockiy.o@gmail.com' on input#userEmail
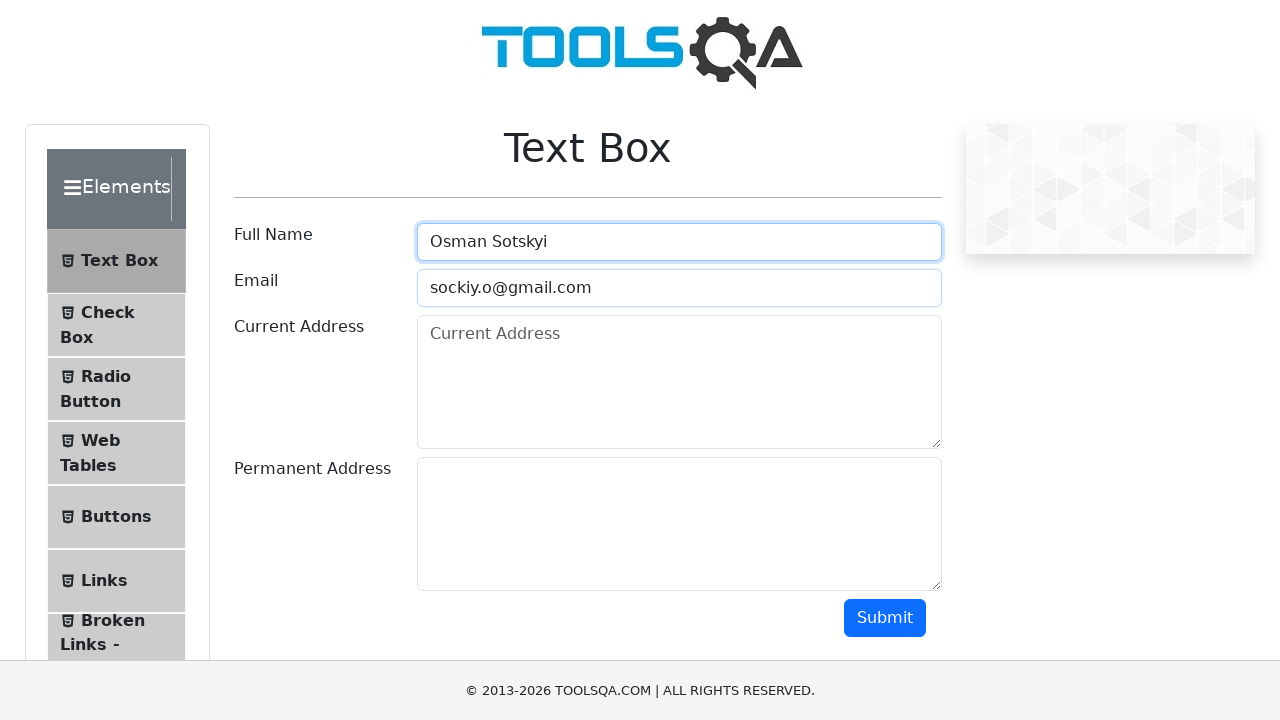

Filled current address field with 'flat 1, Armitage Bridge House, Huddersfield, UK' on textarea#currentAddress
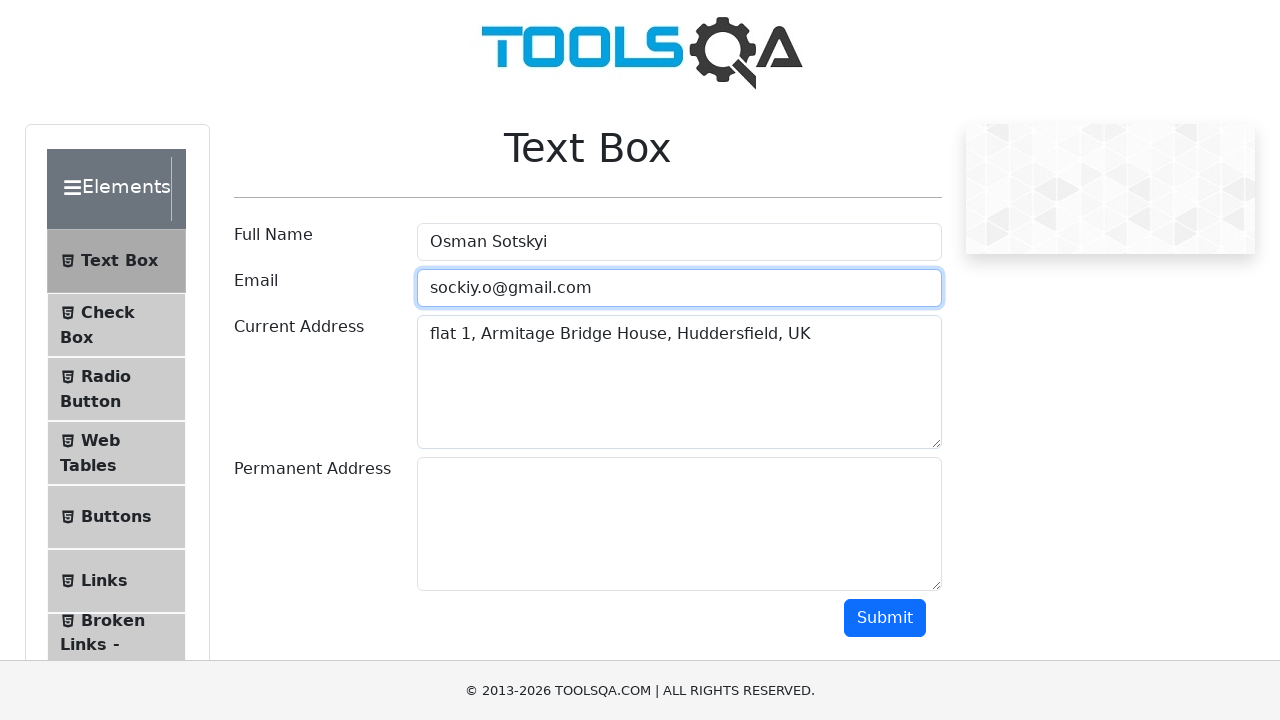

Filled permanent address field with 'flat 1, Armitage Bridge House, Huddersfield, UK' on textarea#permanentAddress
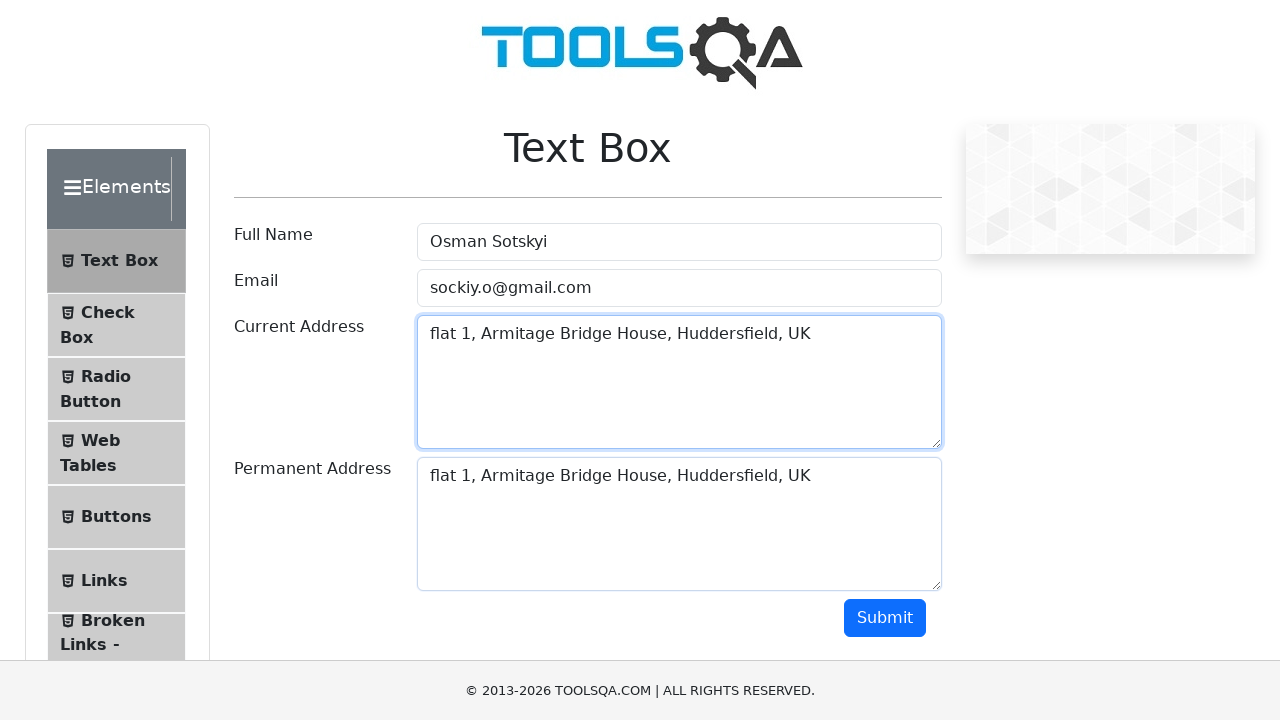

Clicked submit button to submit the form at (885, 618) on button#submit
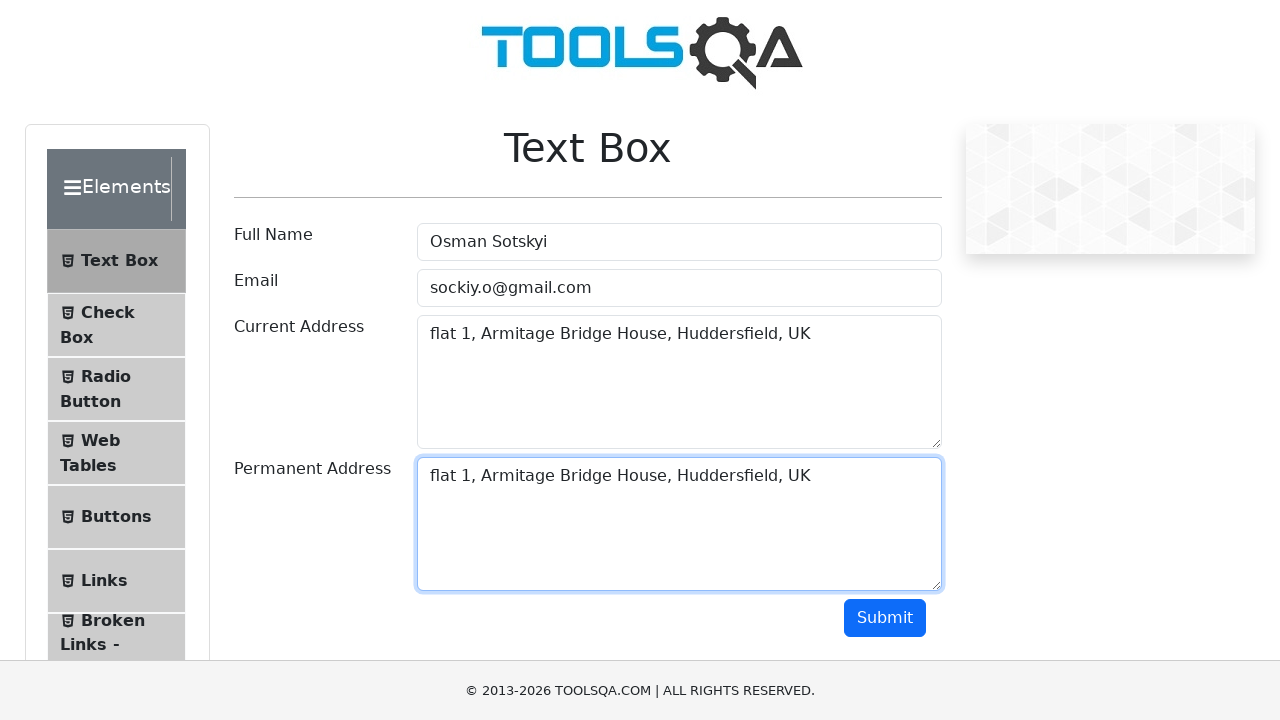

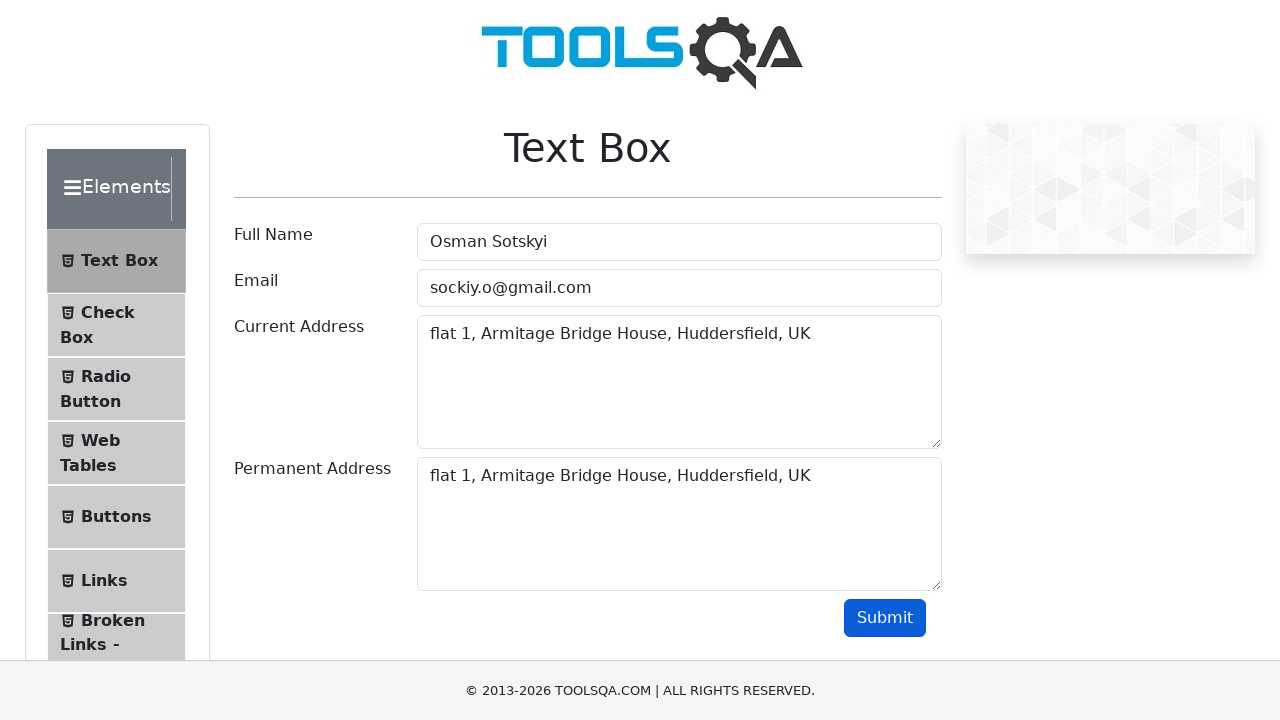